Navigates to the 99 Bottles of Beer website and clicks on the Top List menu to verify the "Top Rated" heading is displayed

Starting URL: http://www.99-bottles-of-beer.net/

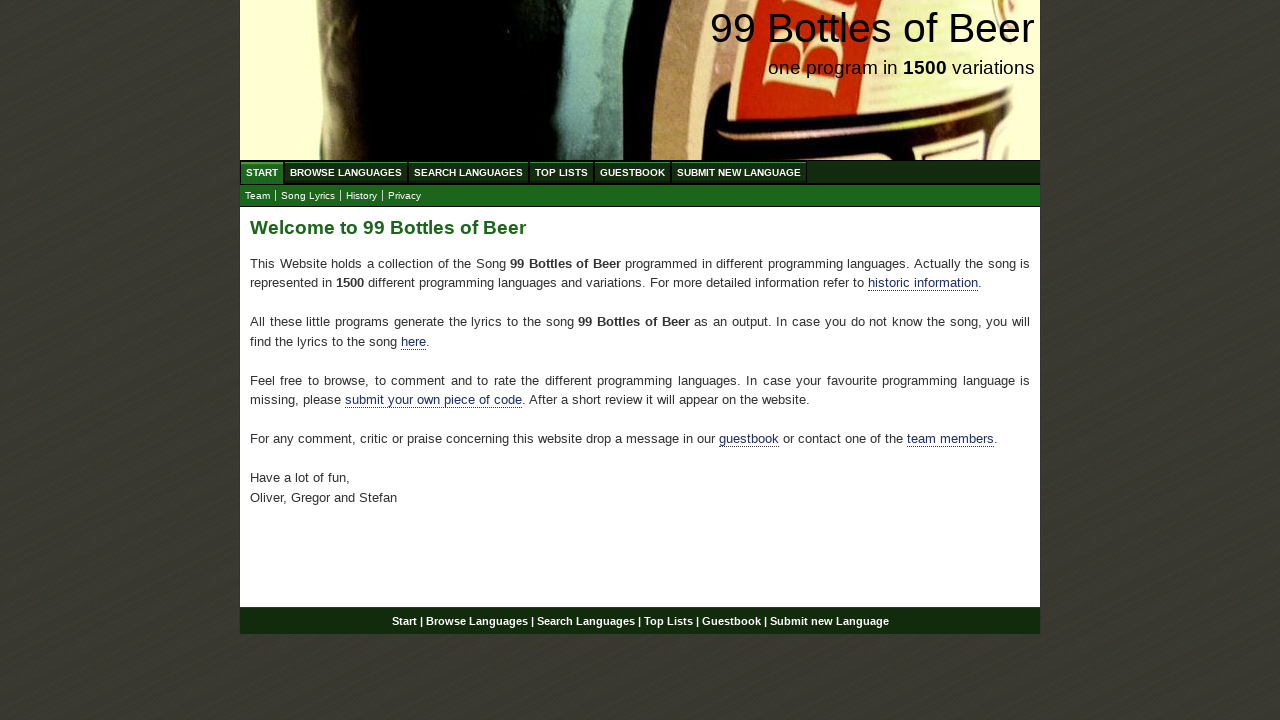

Navigated to 99 Bottles of Beer website
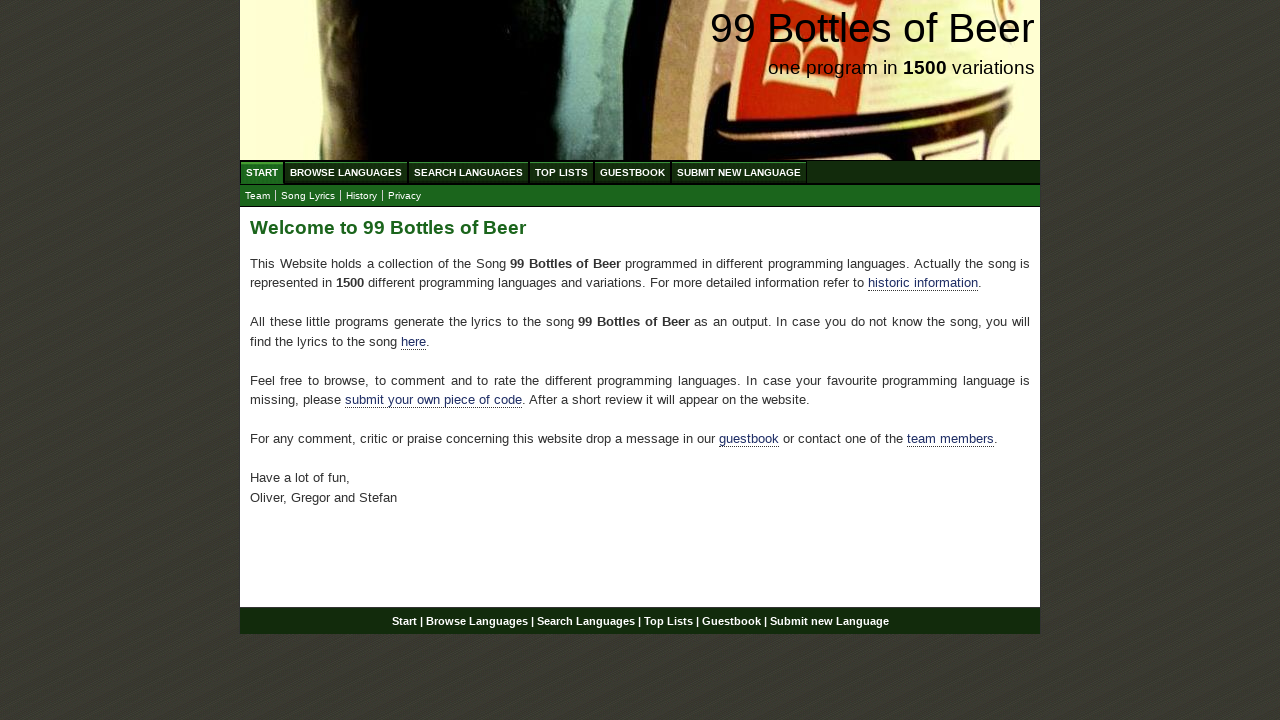

Clicked on Top List menu at (562, 172) on text=Top List
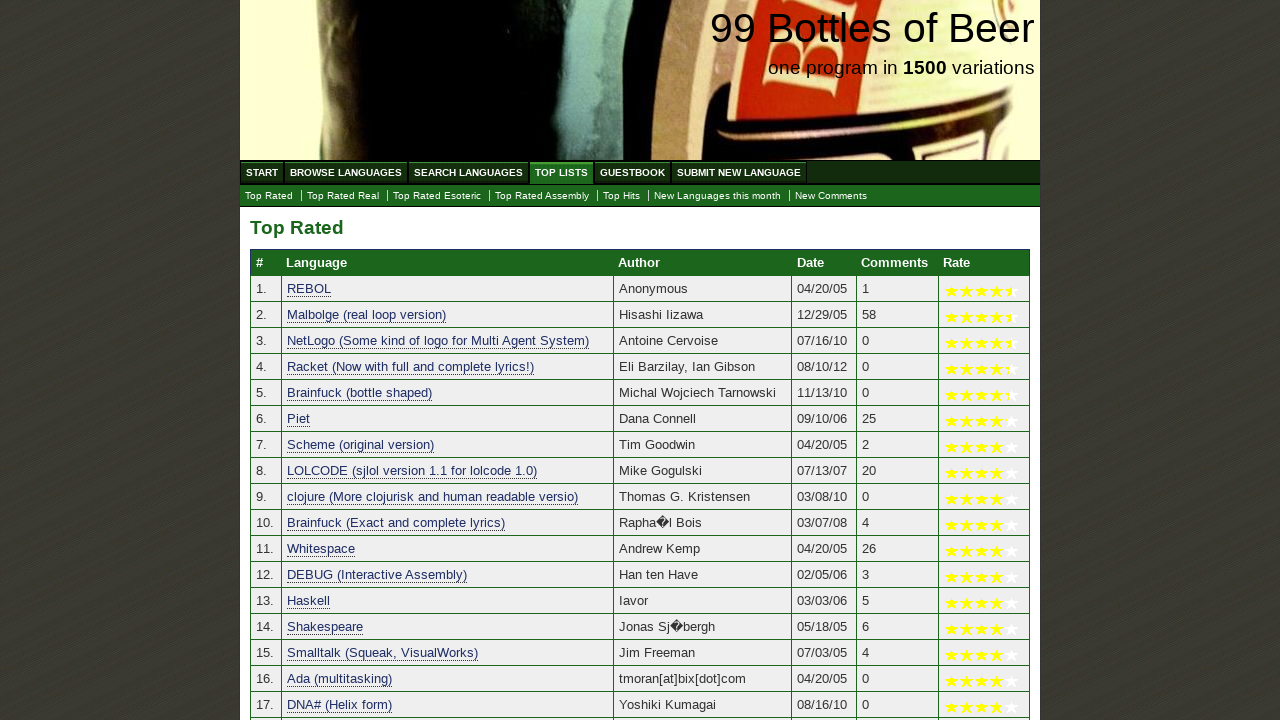

Waited for Top Rated heading to load
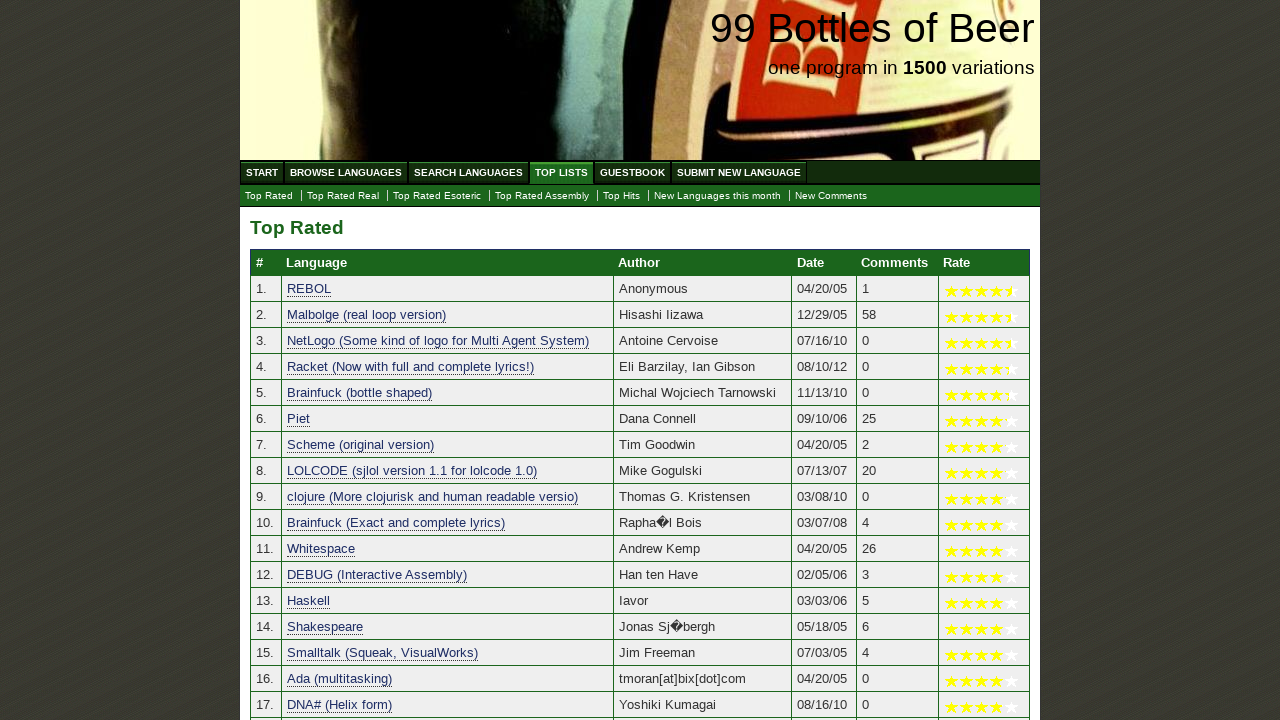

Verified 'Top Rated' heading is displayed
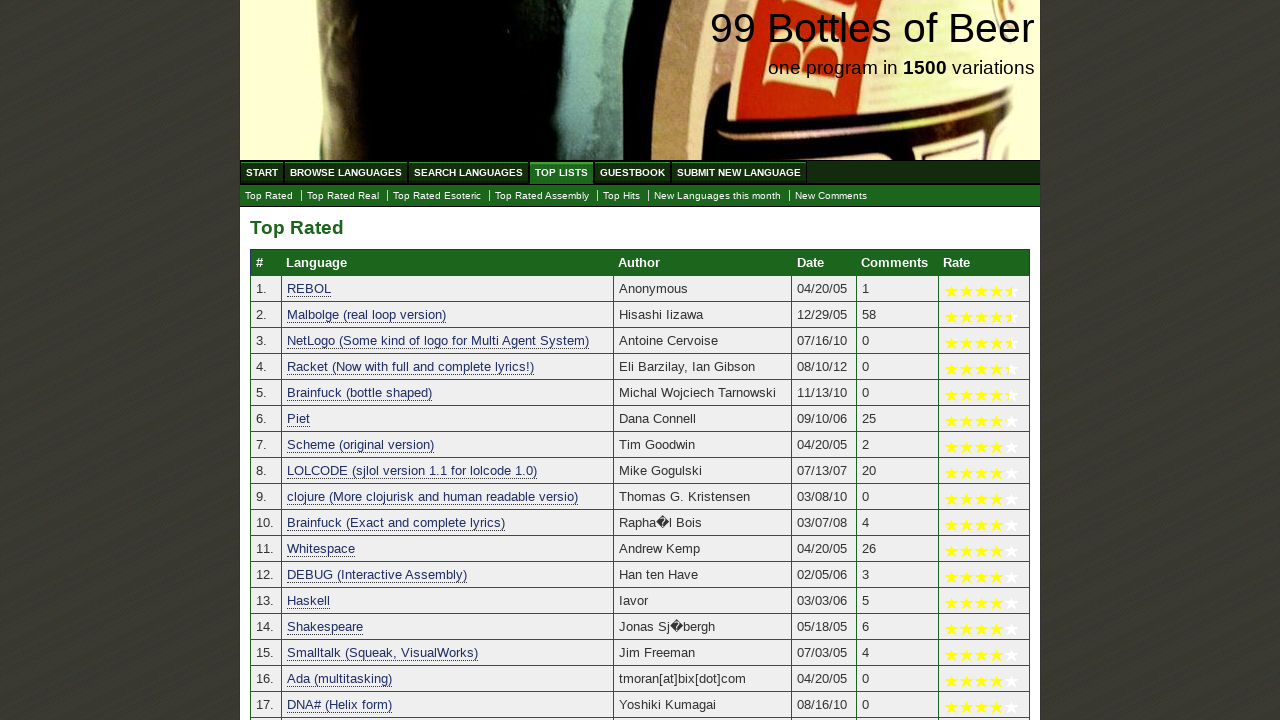

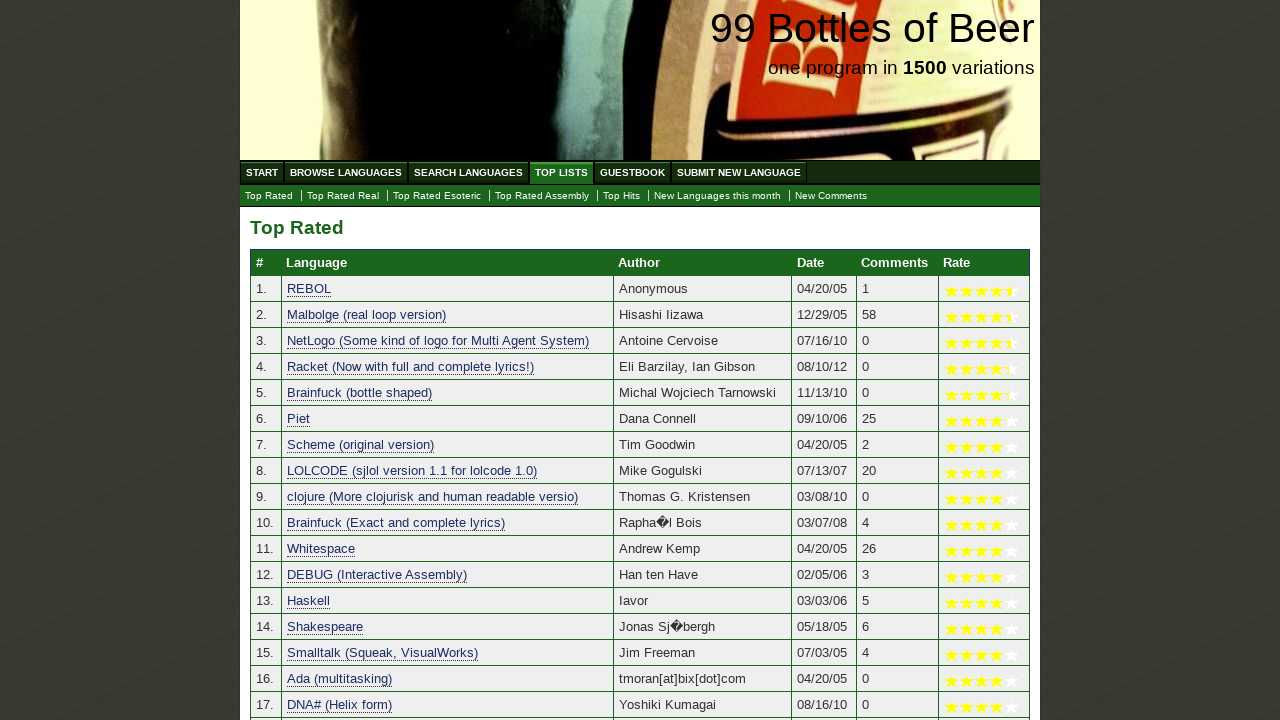